Tests form submission on the Formy practice site by filling out form fields, submitting the form, and verifying the success confirmation banner appears

Starting URL: https://formy-project.herokuapp.com/form

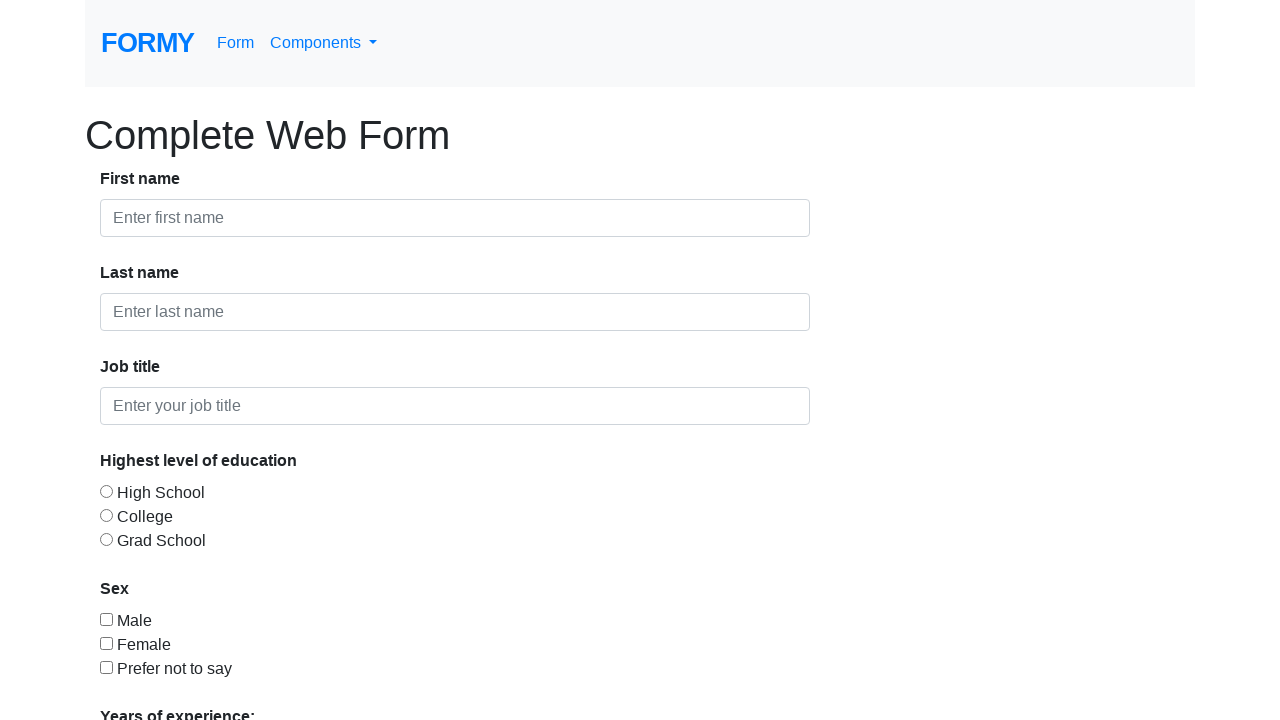

Filled first name field with 'John' on #first-name
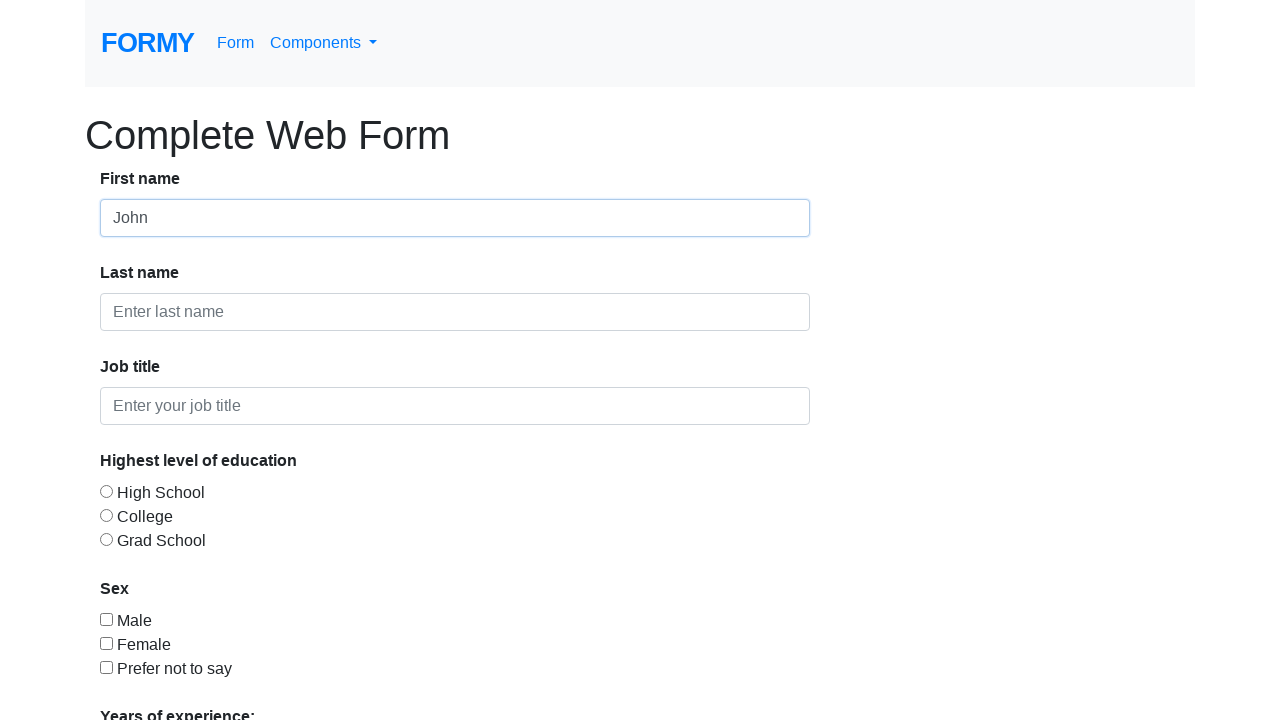

Filled last name field with 'Doe' on #last-name
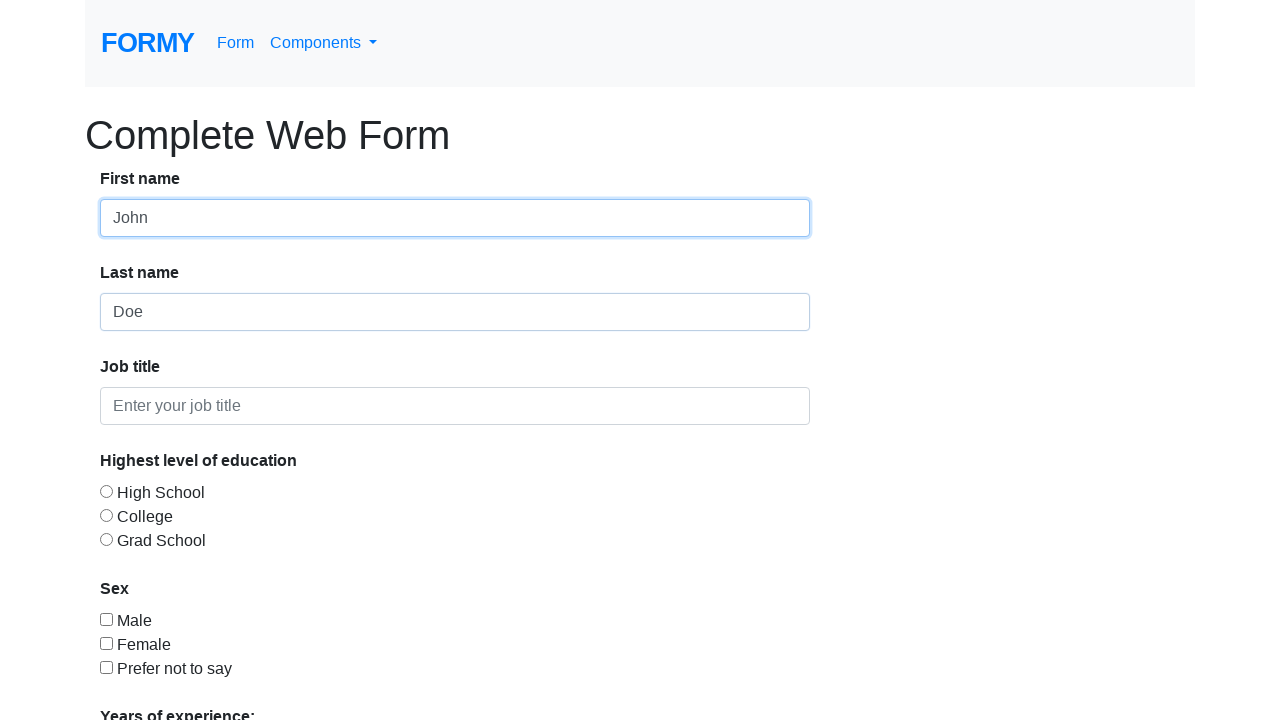

Filled job title field with 'Software Engineer' on #job-title
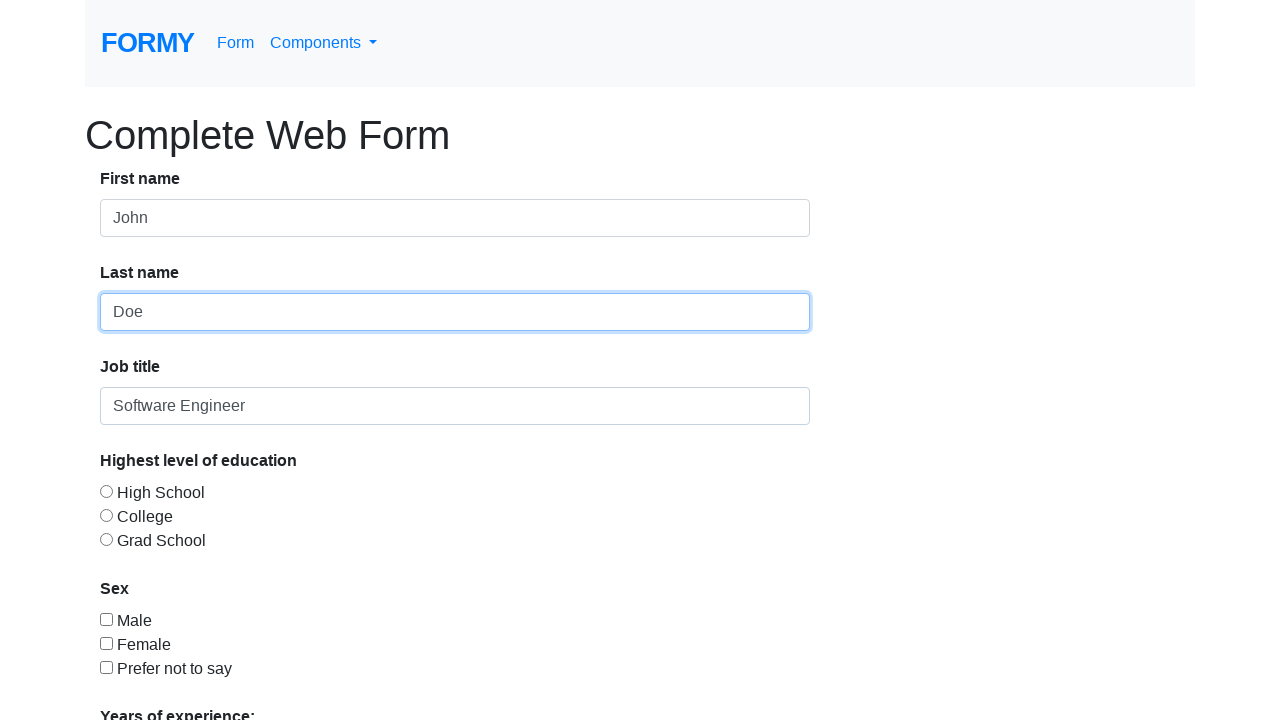

Selected education level radio button at (106, 515) on #radio-button-2
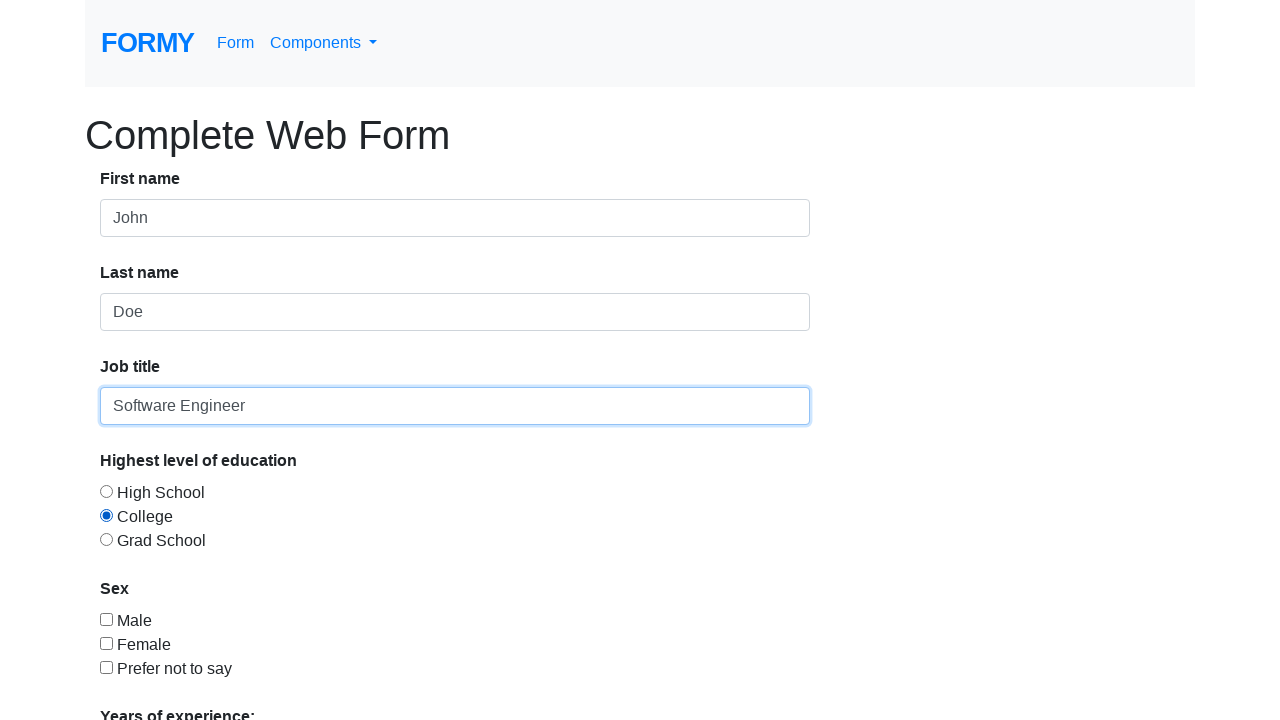

Checked sex checkbox at (106, 619) on #checkbox-1
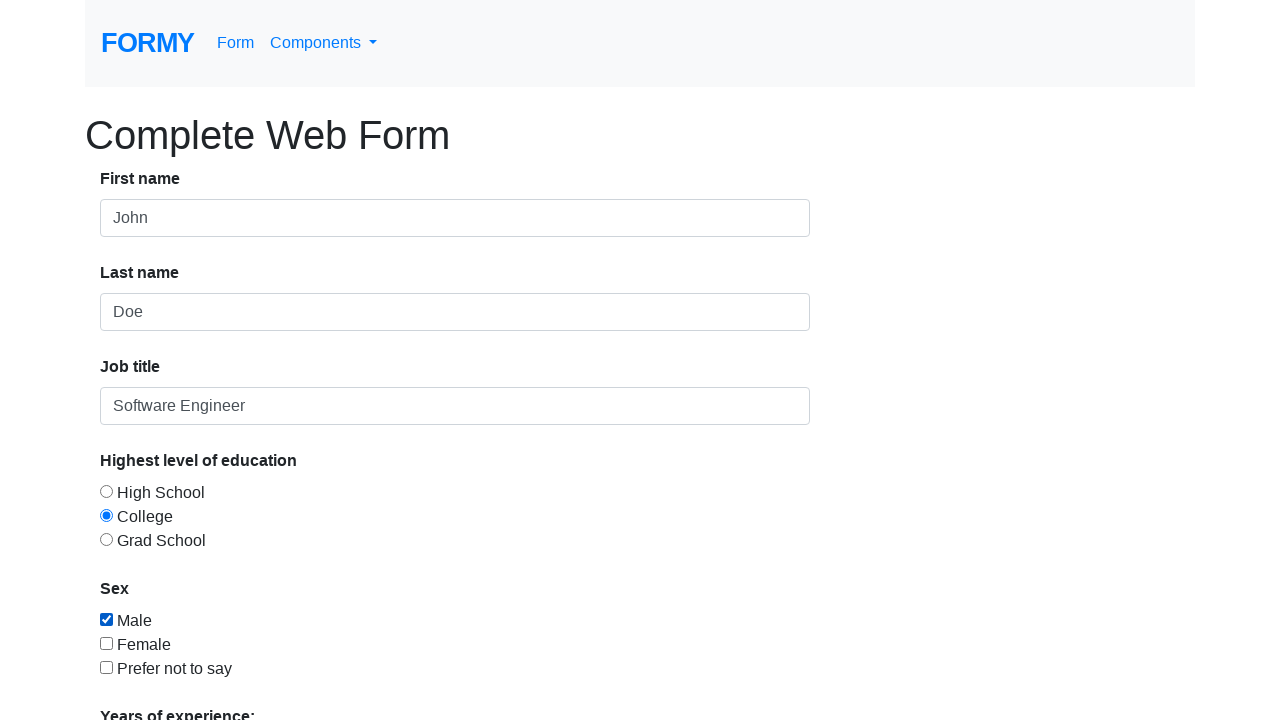

Selected 2 years of experience from dropdown on select#select-menu
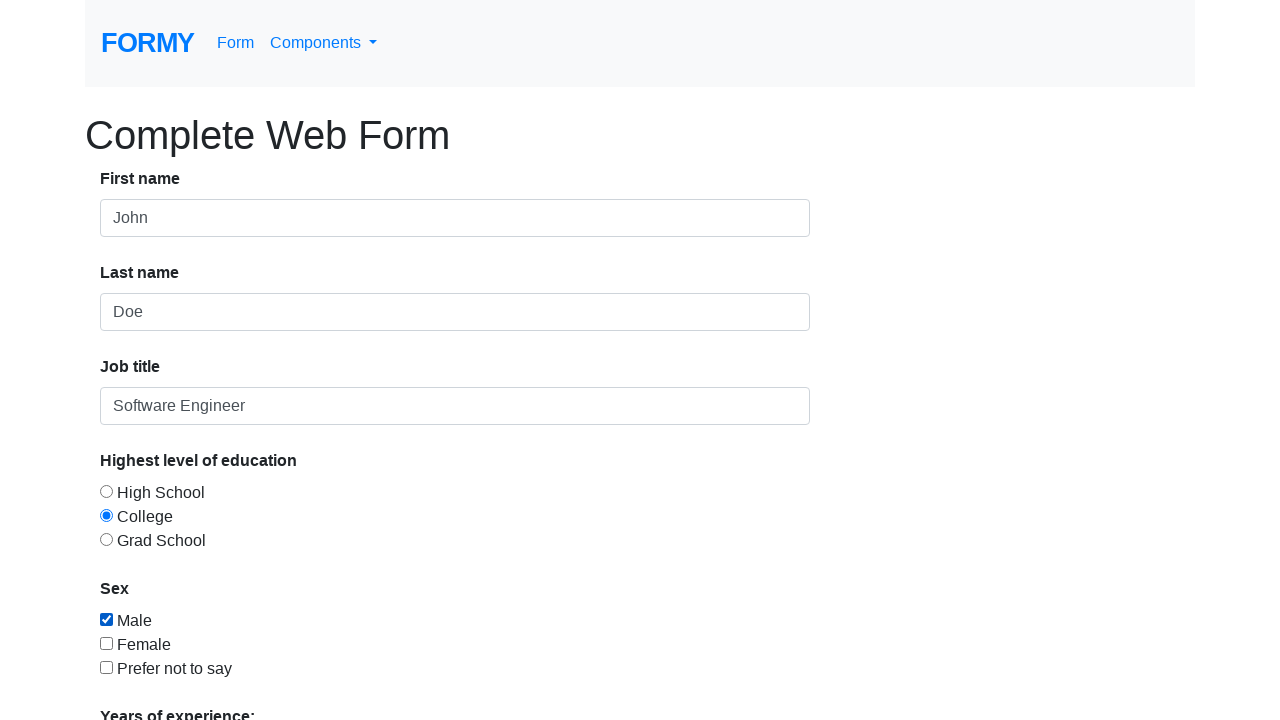

Filled date field with '03/15/2024' on #datepicker
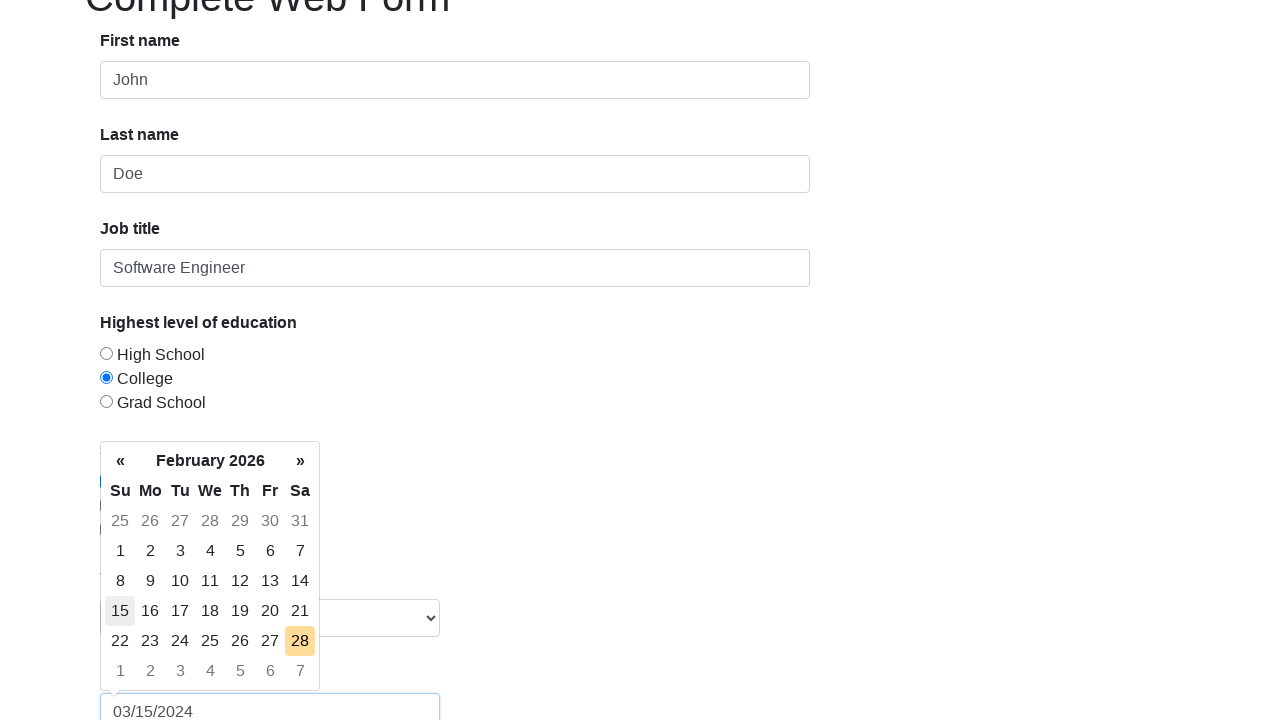

Clicked form submit button at (148, 680) on .btn-primary
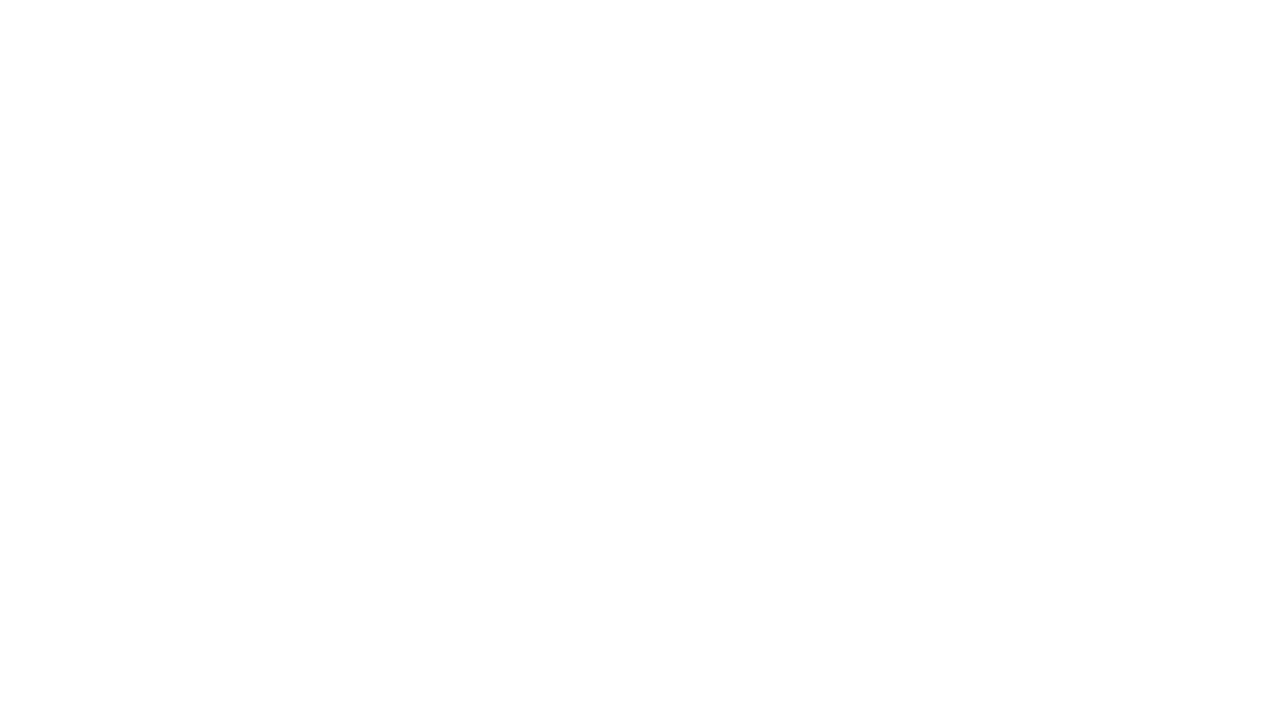

Success alert banner appeared after form submission
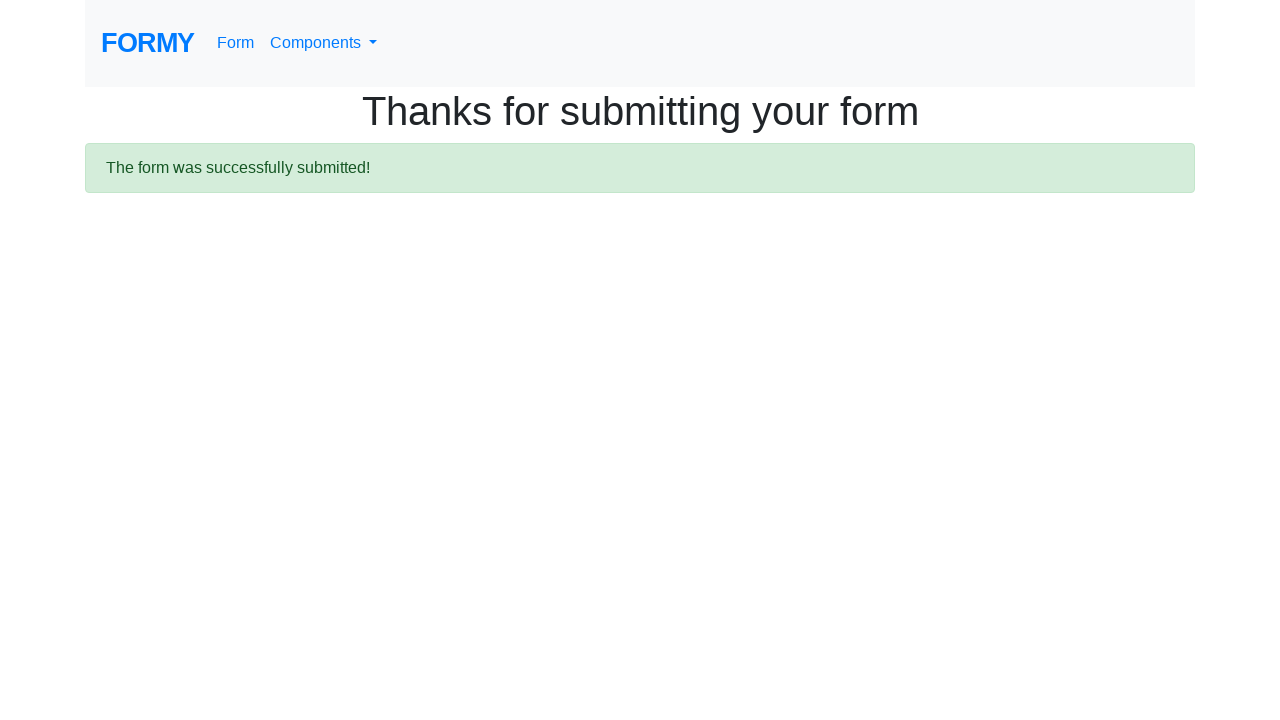

Retrieved success alert text
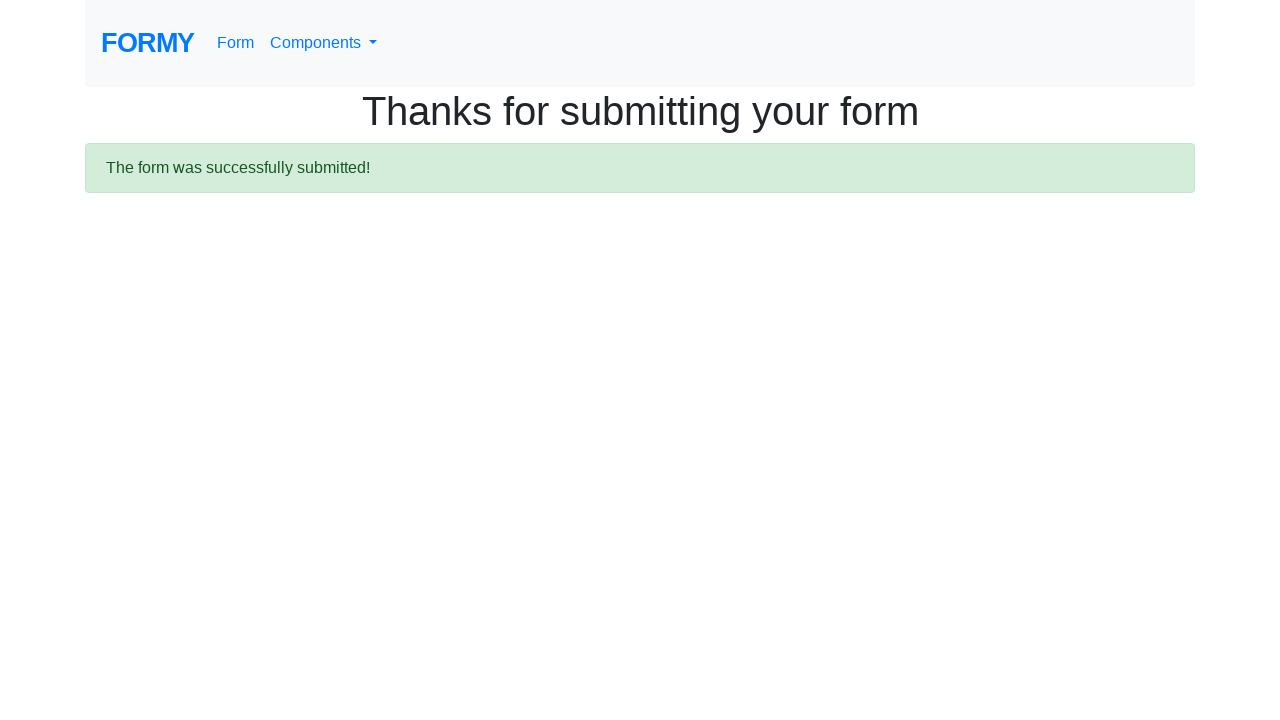

Verified success message contains expected text
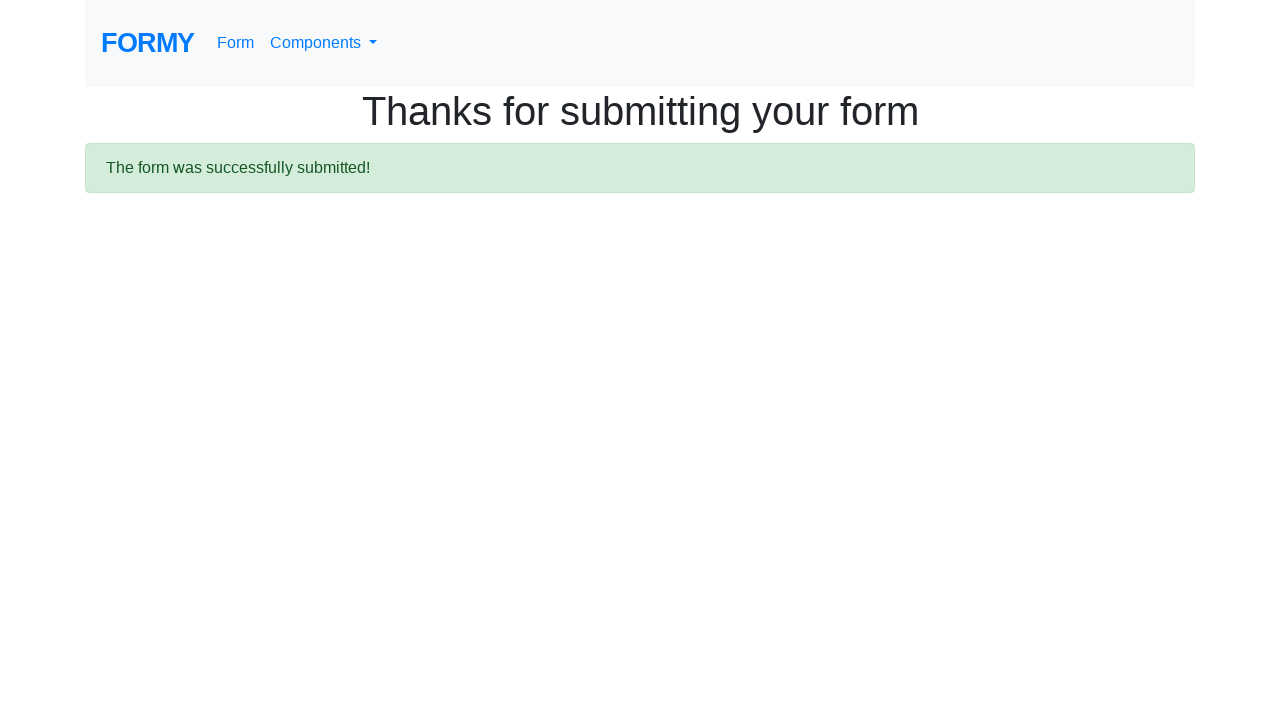

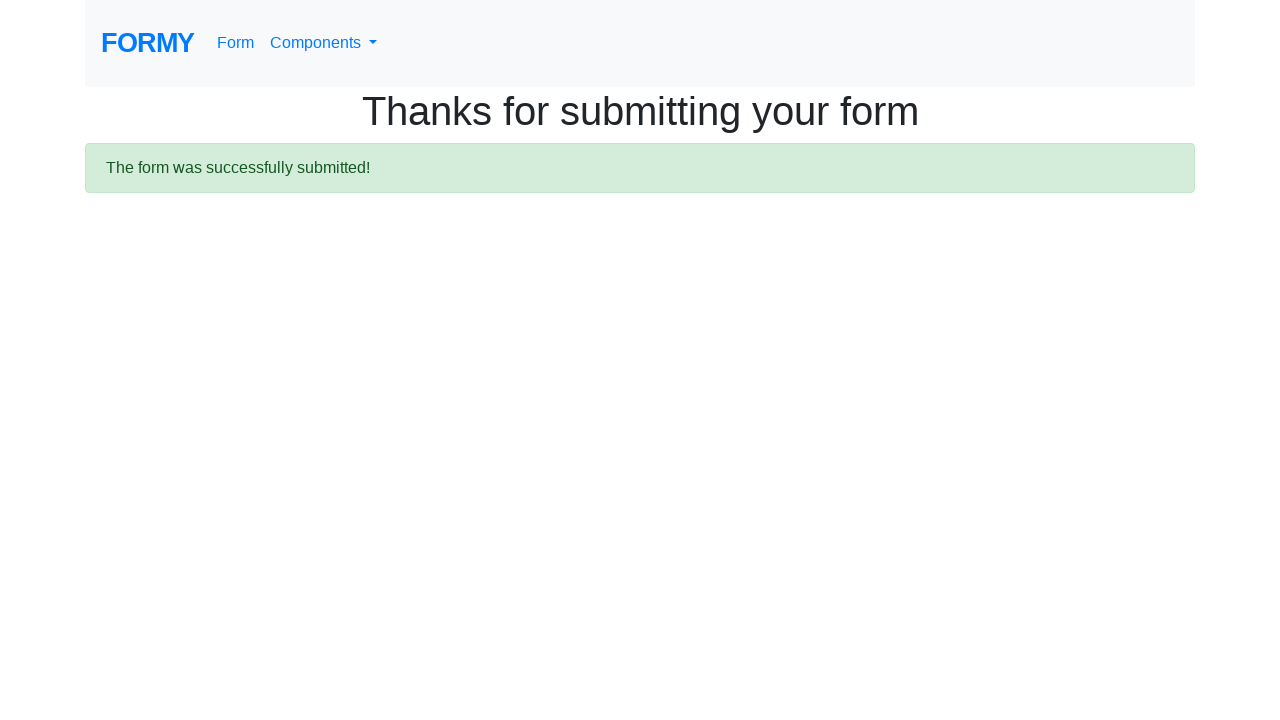